Tests navigation on The Internet Herokuapp by finding all links on the page, clicking on the "Inputs" link, and verifying page navigation.

Starting URL: https://the-internet.herokuapp.com/

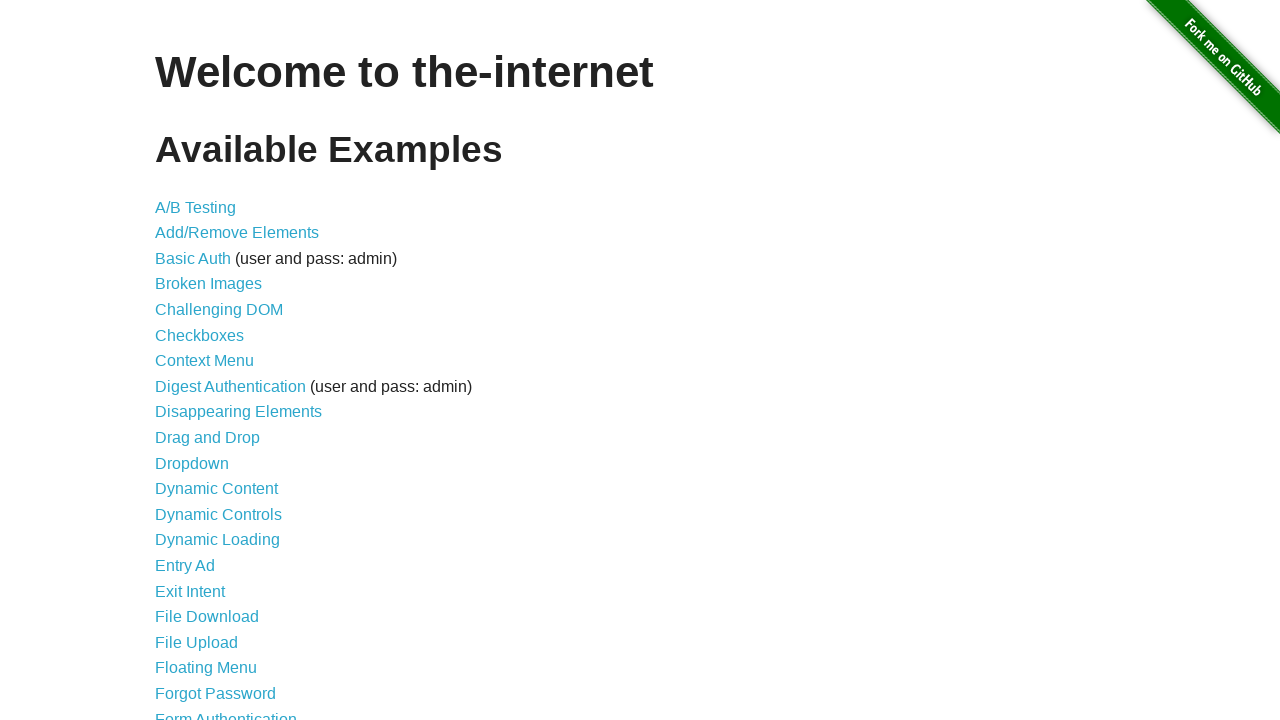

Found 46 links on the page
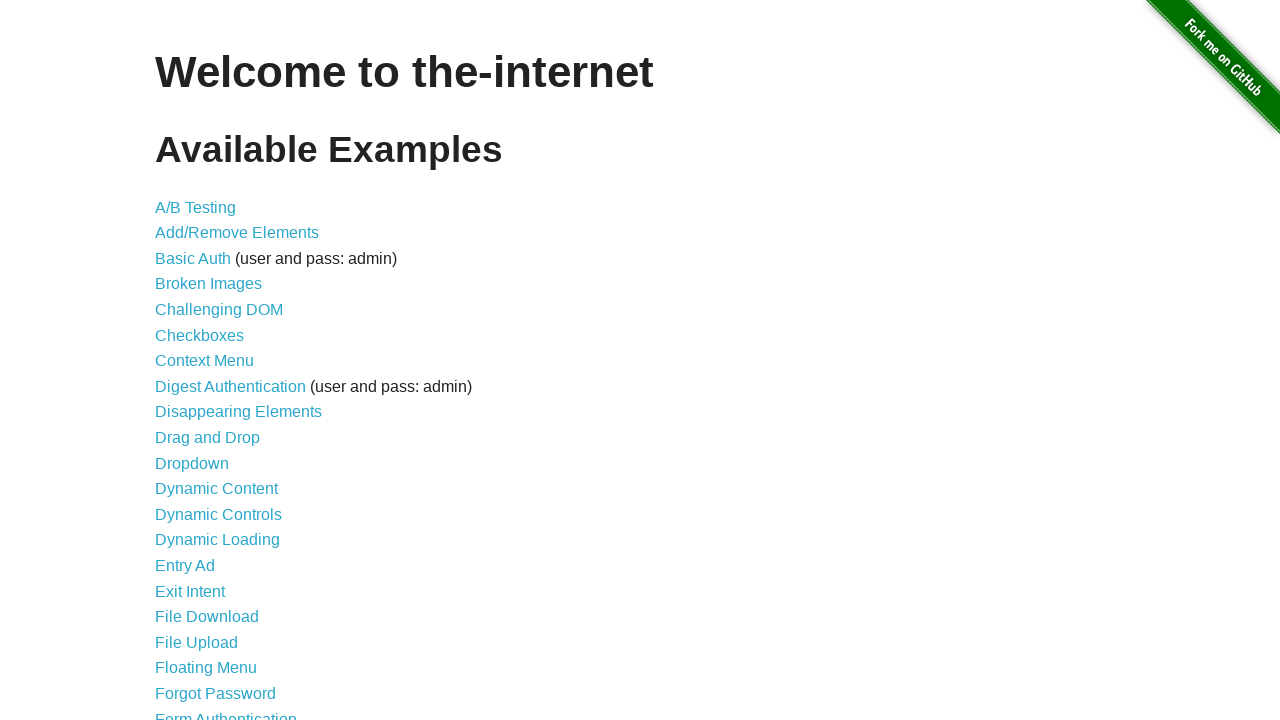

Clicked on the 'Inputs' link at (176, 361) on a:has-text('Inputs')
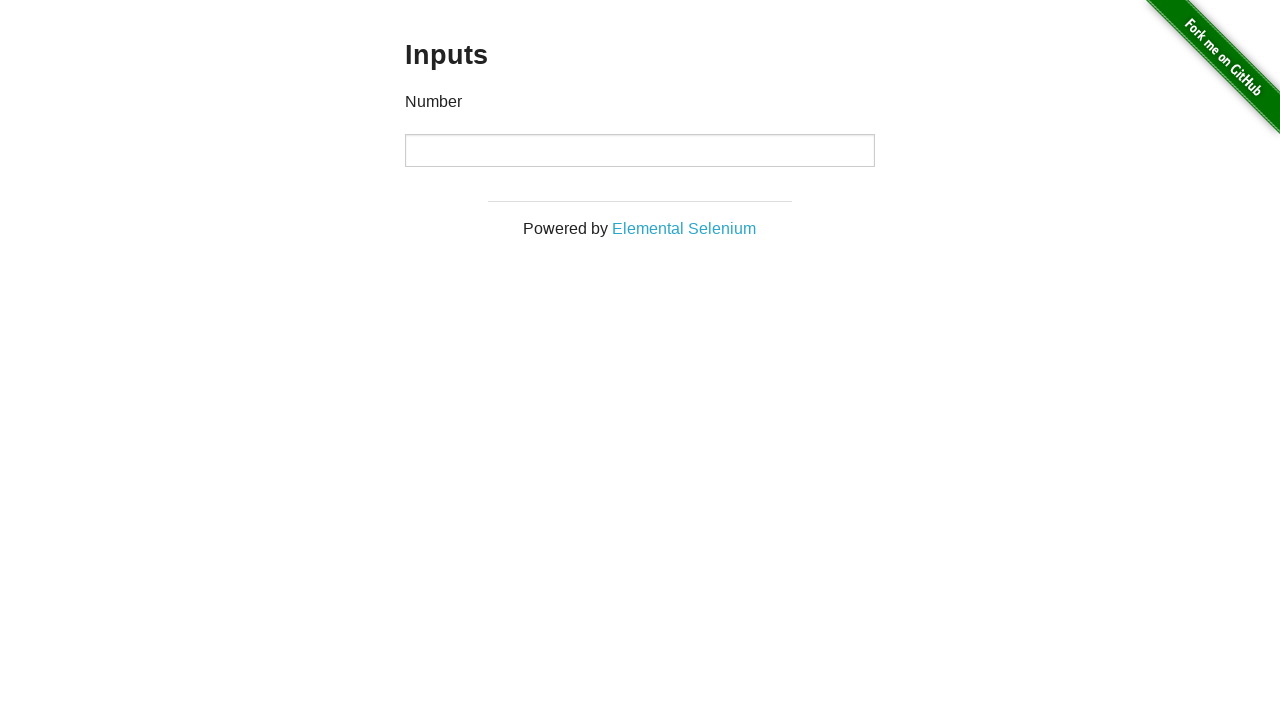

Navigated to page: The Internet
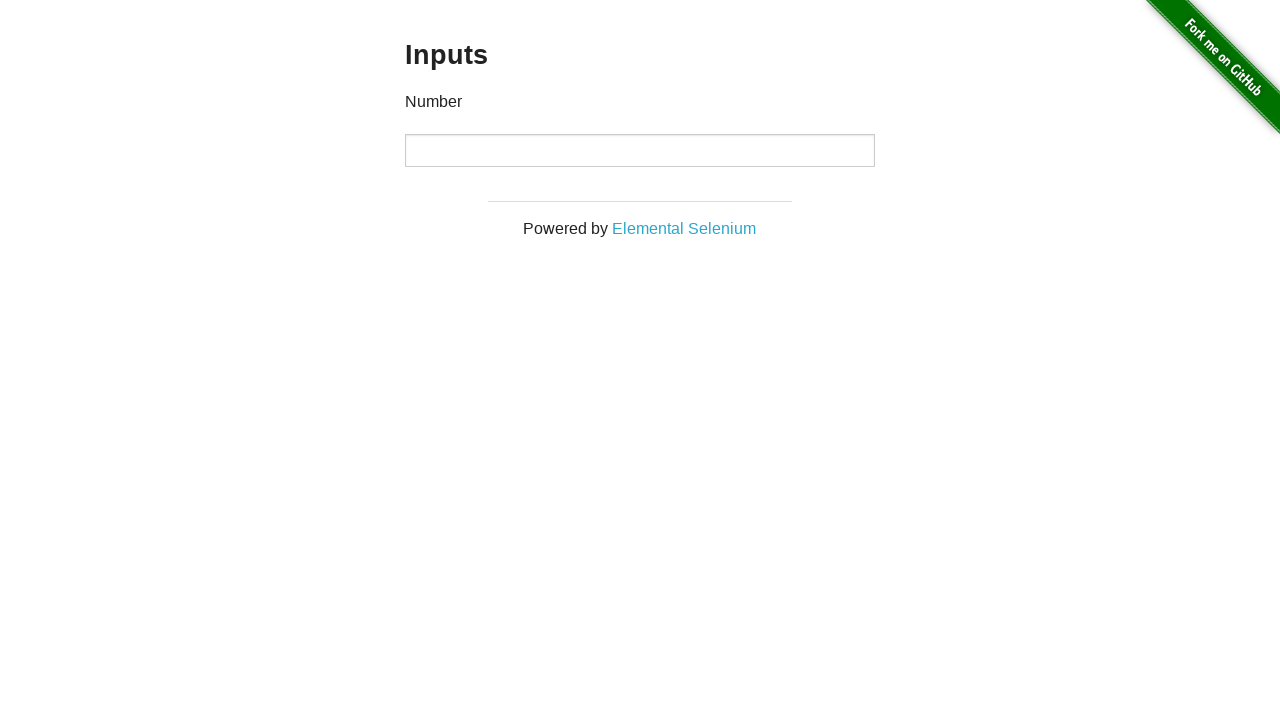

Verified that link 'Angellic' does not exist on the page
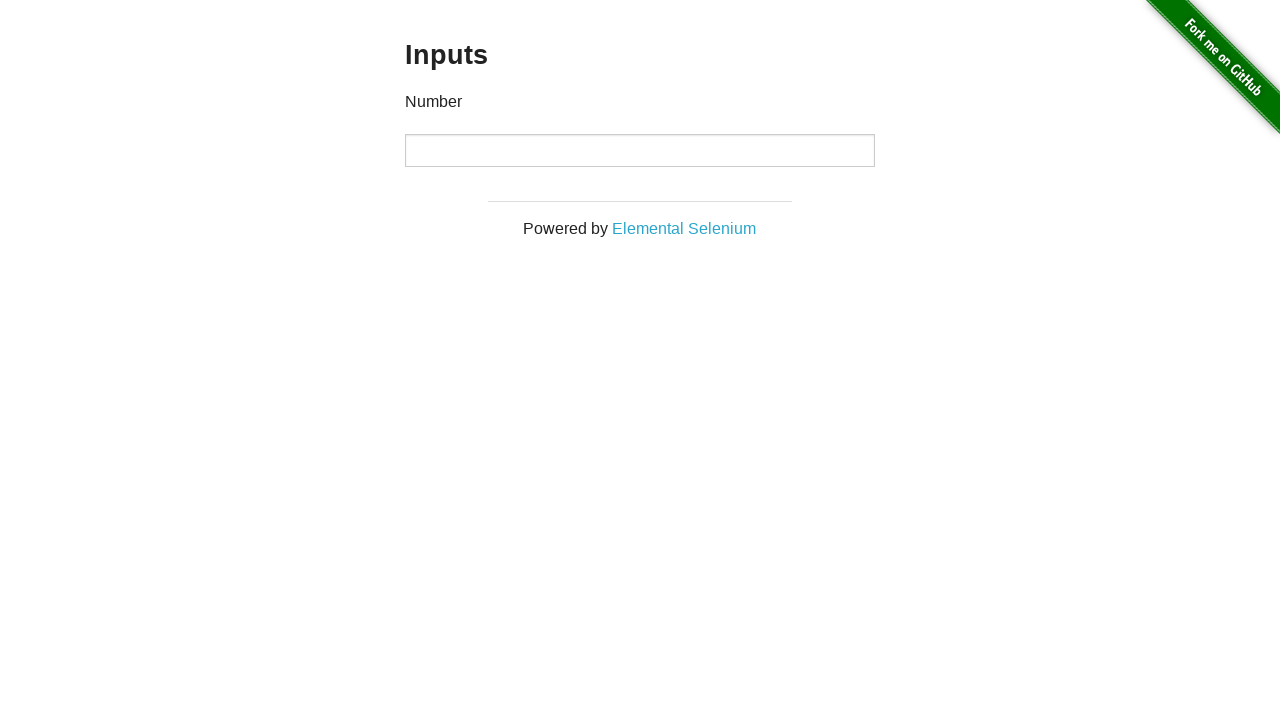

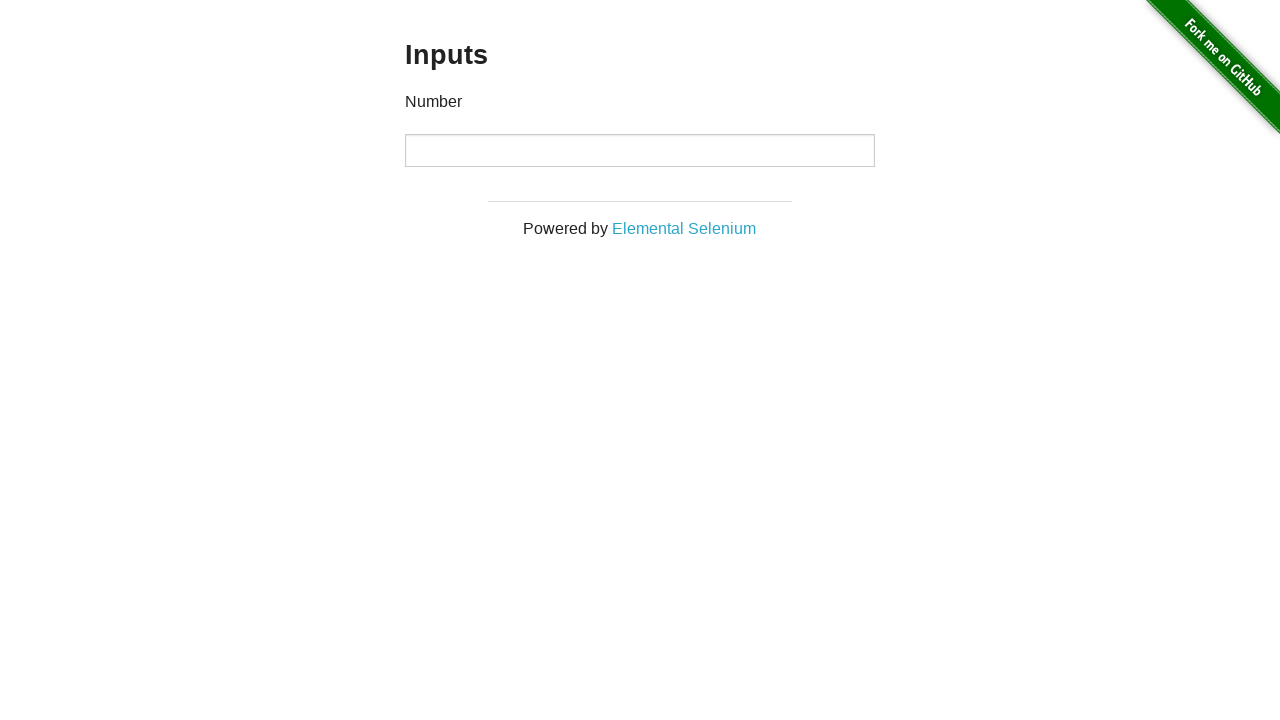